Tests dropdown functionality by navigating to the dropdown page, verifying all options are present, selecting Option 1 and then Option 2, and confirming each selection is active.

Starting URL: http://the-internet.herokuapp.com/

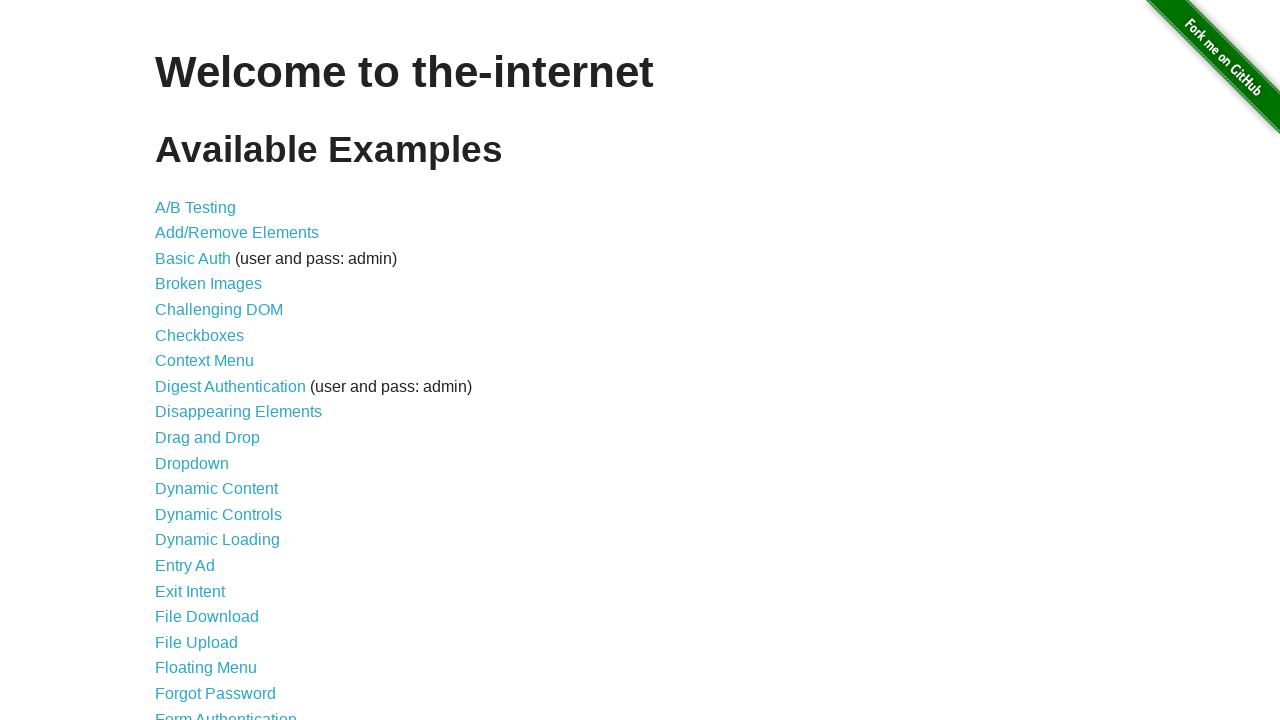

Clicked on the dropdown link to navigate to dropdown page at (192, 463) on a[href='/dropdown']
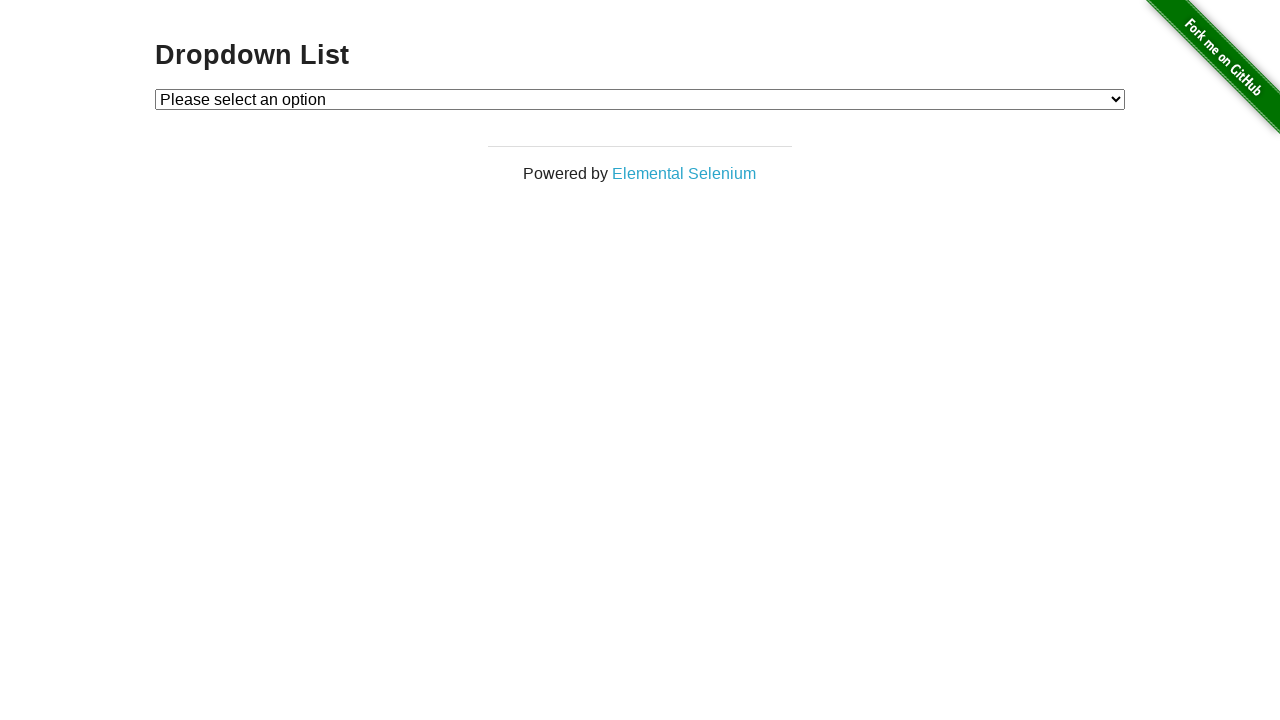

Dropdown element became visible
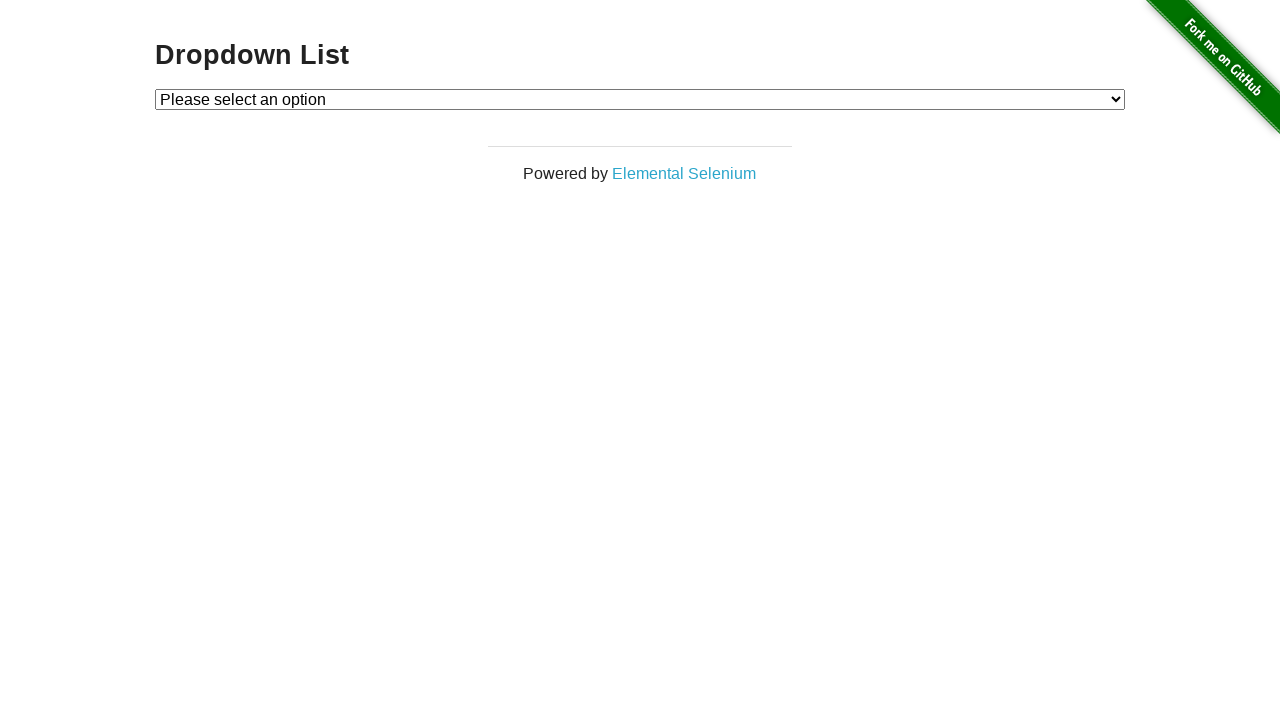

Located dropdown element
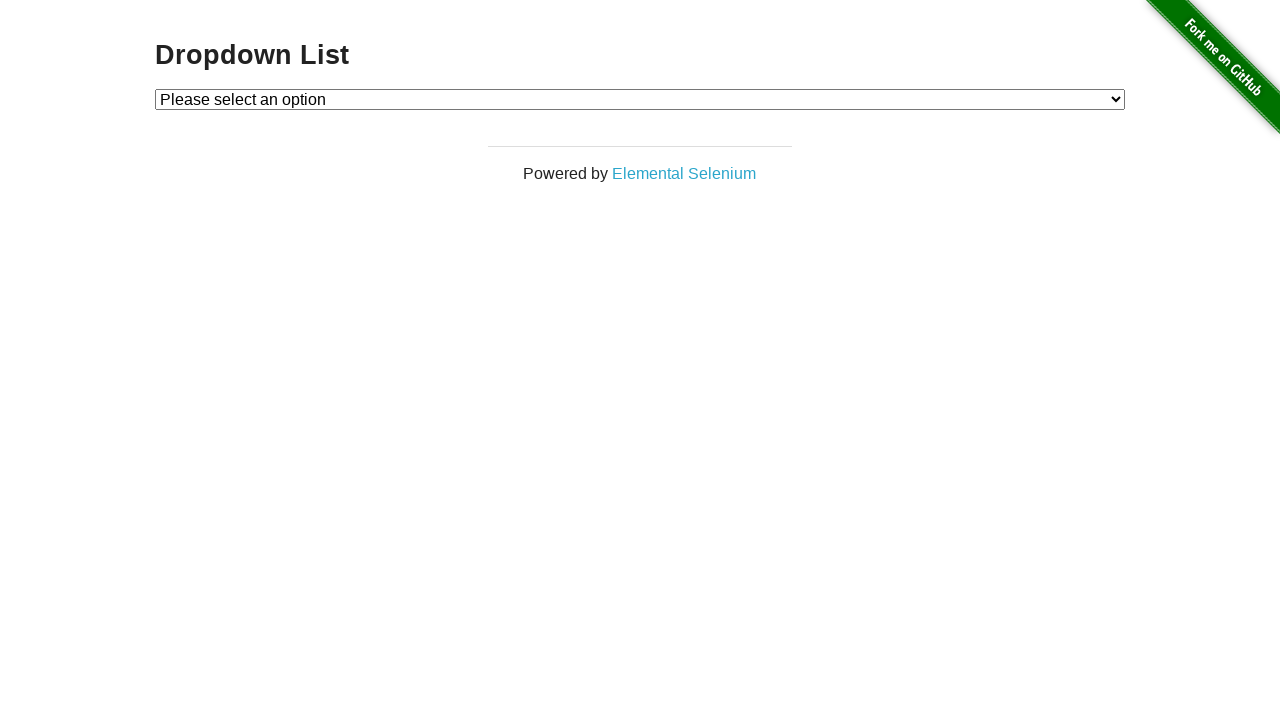

Located all dropdown options
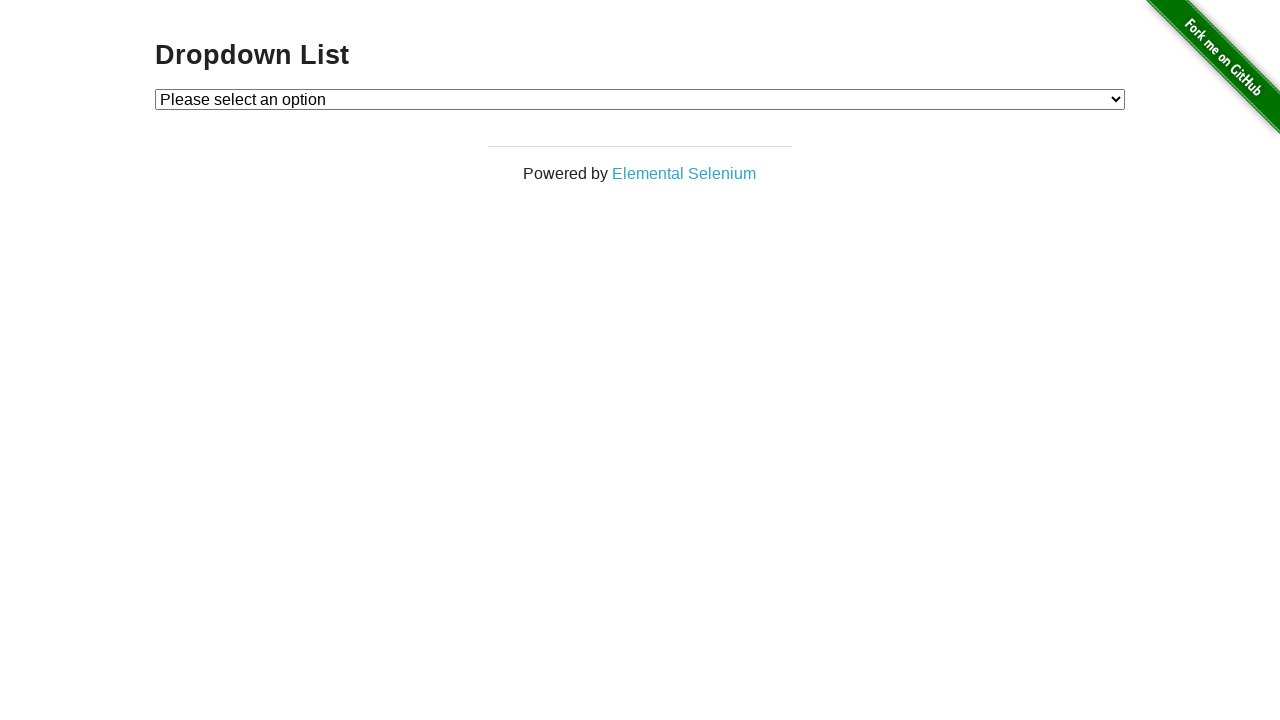

Verified first option text is 'Please select an option'
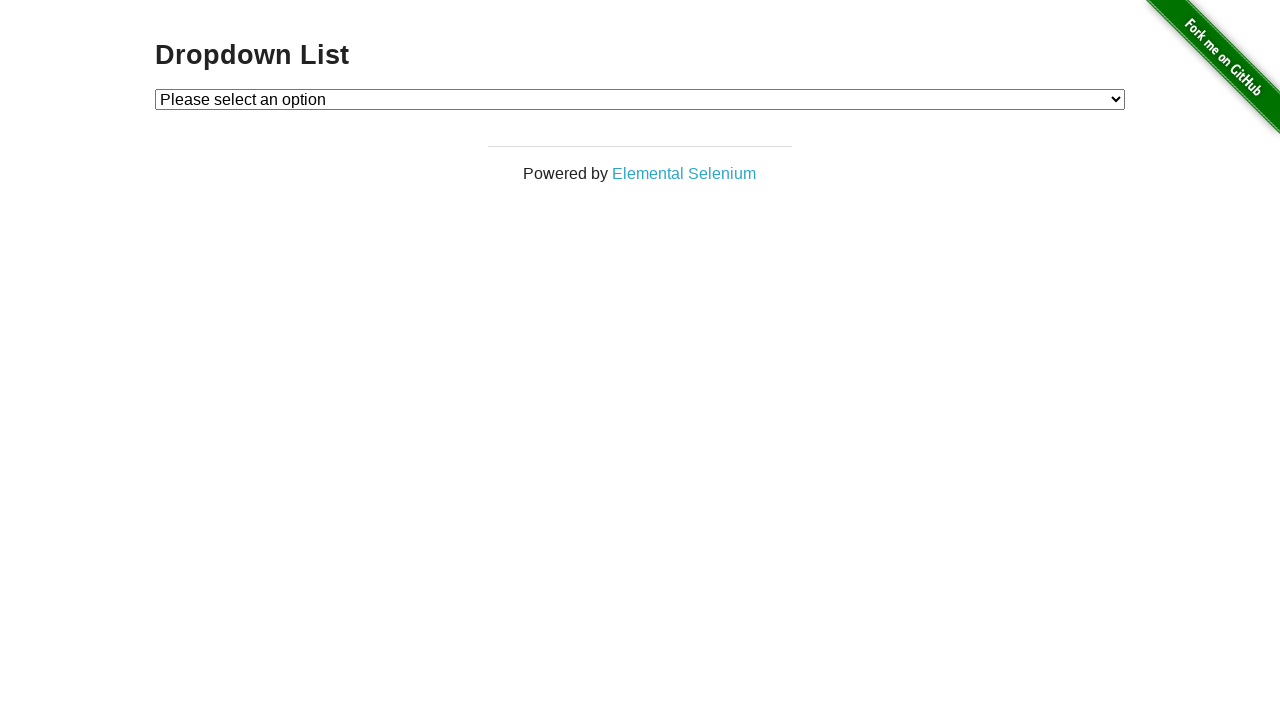

Verified second option text is 'Option 1'
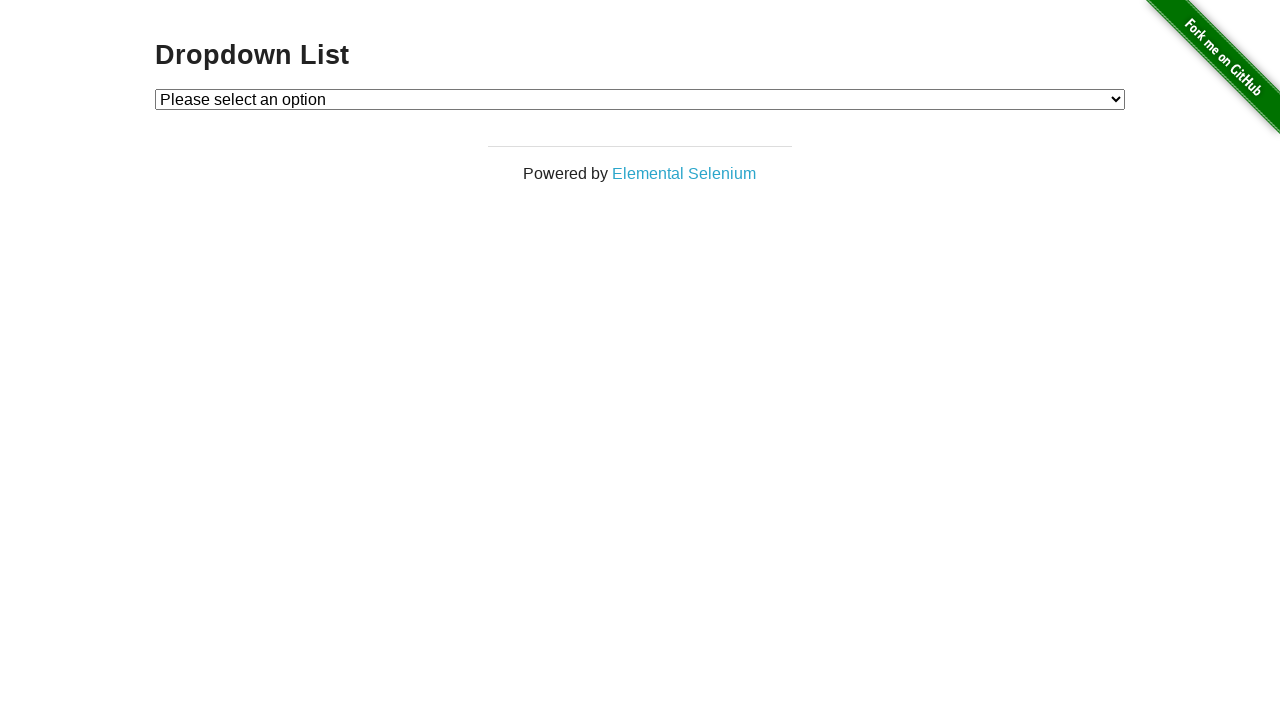

Verified third option text is 'Option 2'
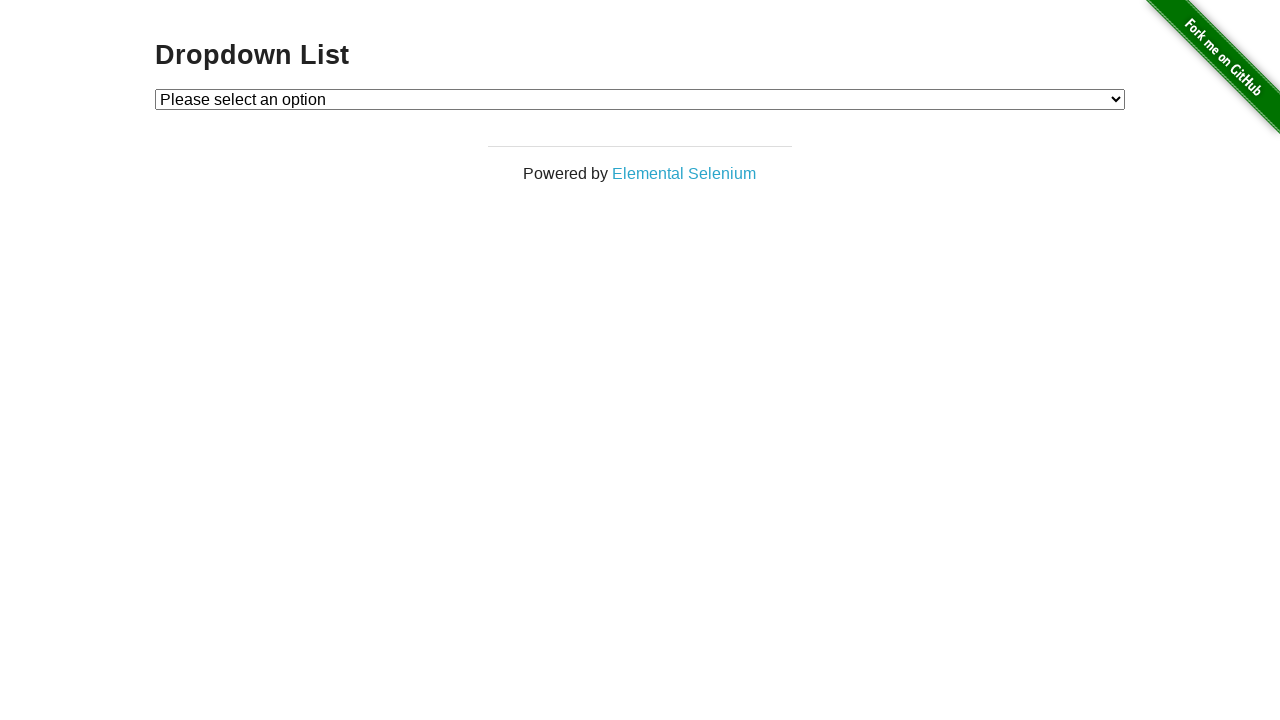

Selected Option 1 by visible text on #dropdown
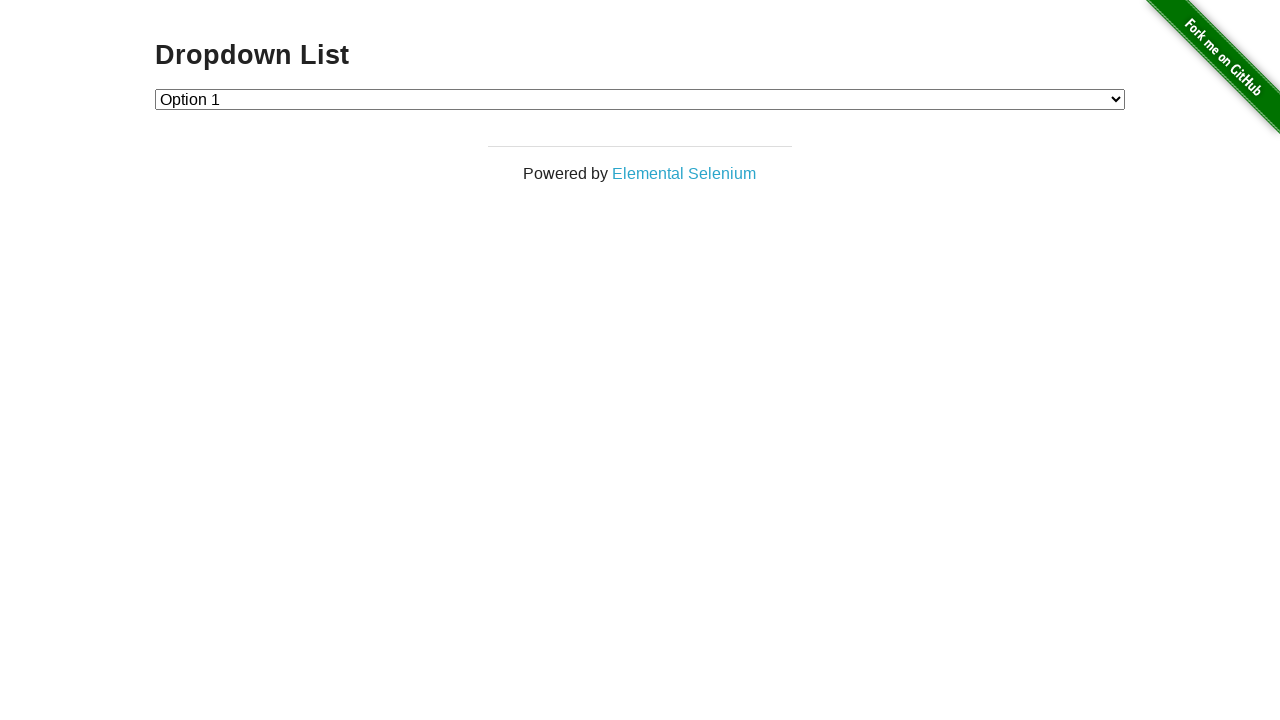

Verified Option 1 is selected (value = '1')
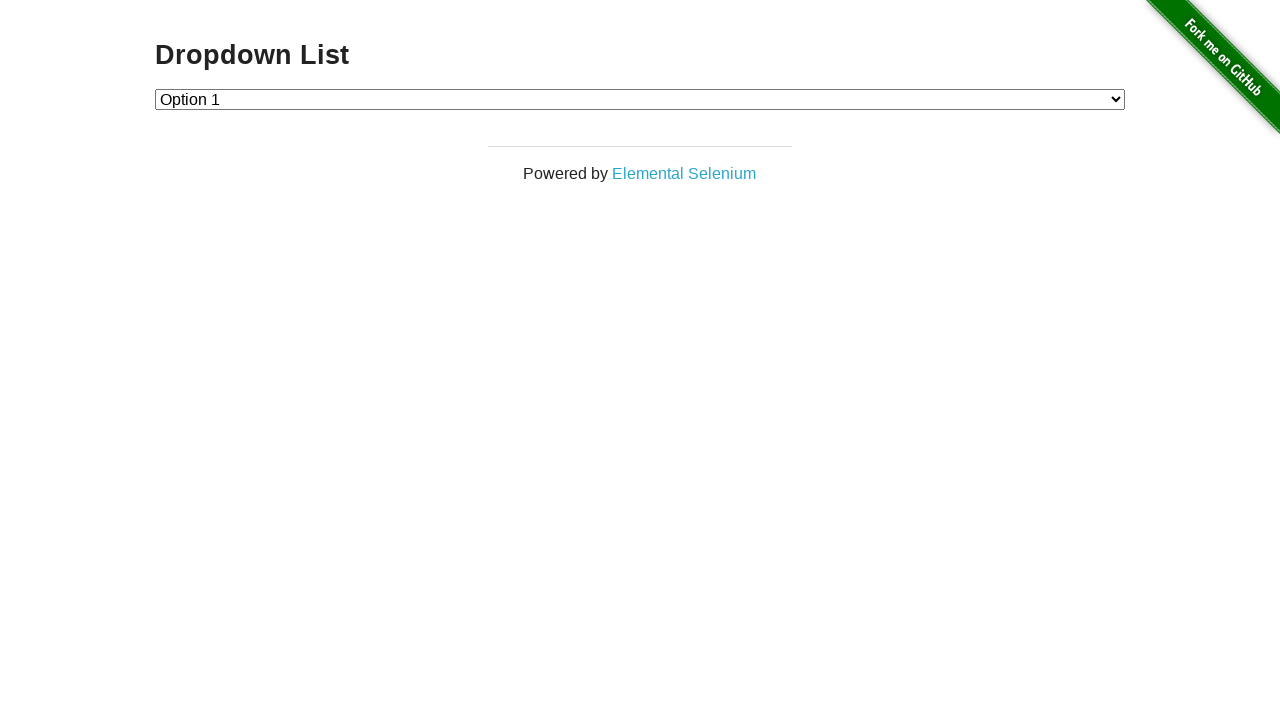

Selected Option 2 by value on #dropdown
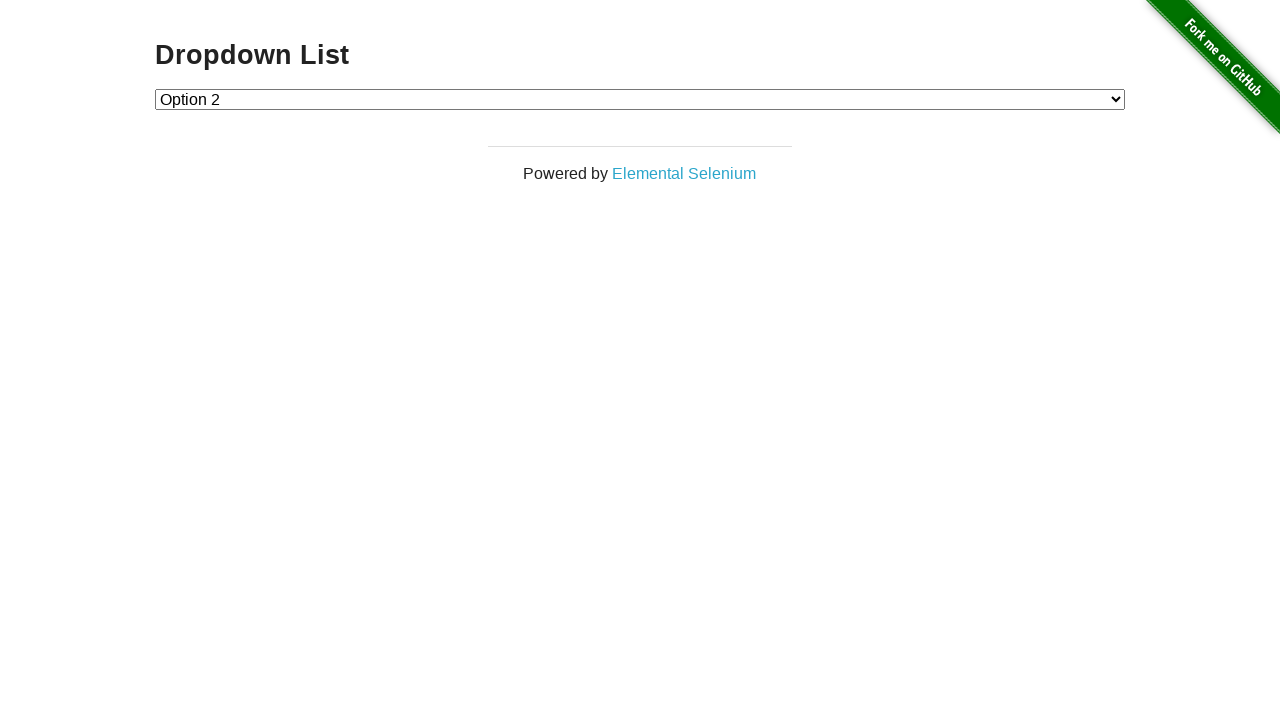

Verified Option 2 is selected (value = '2')
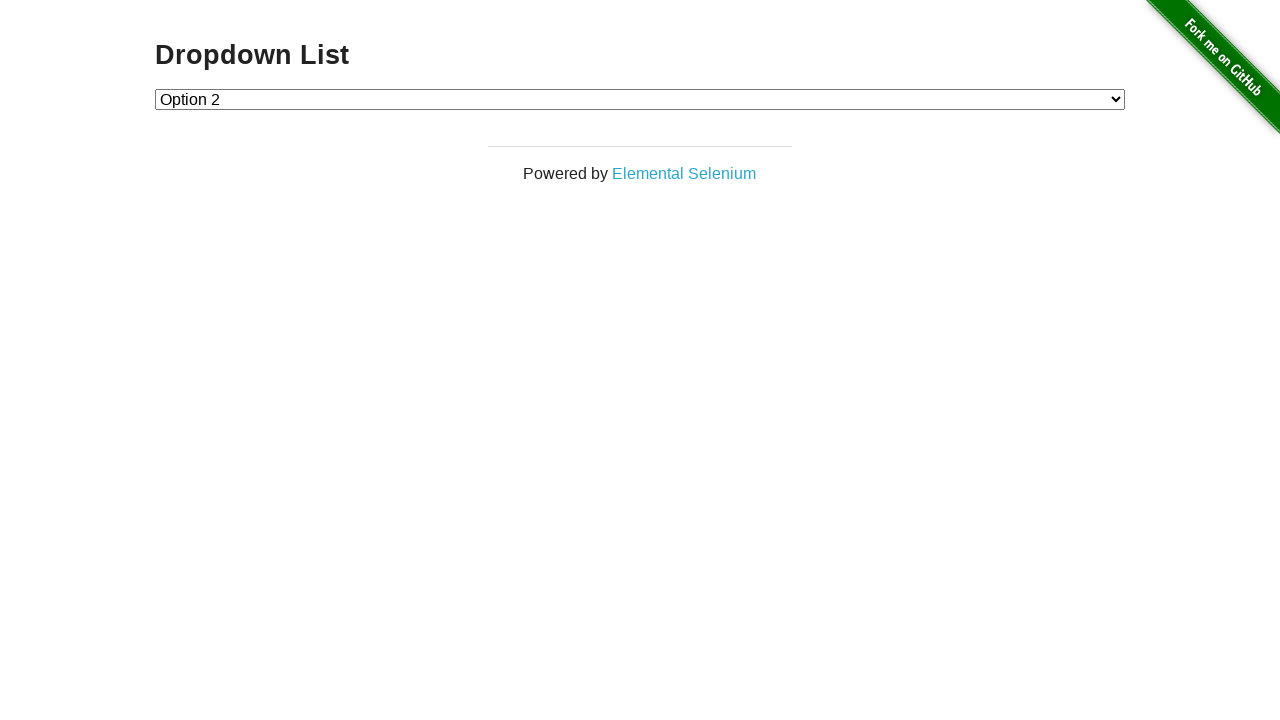

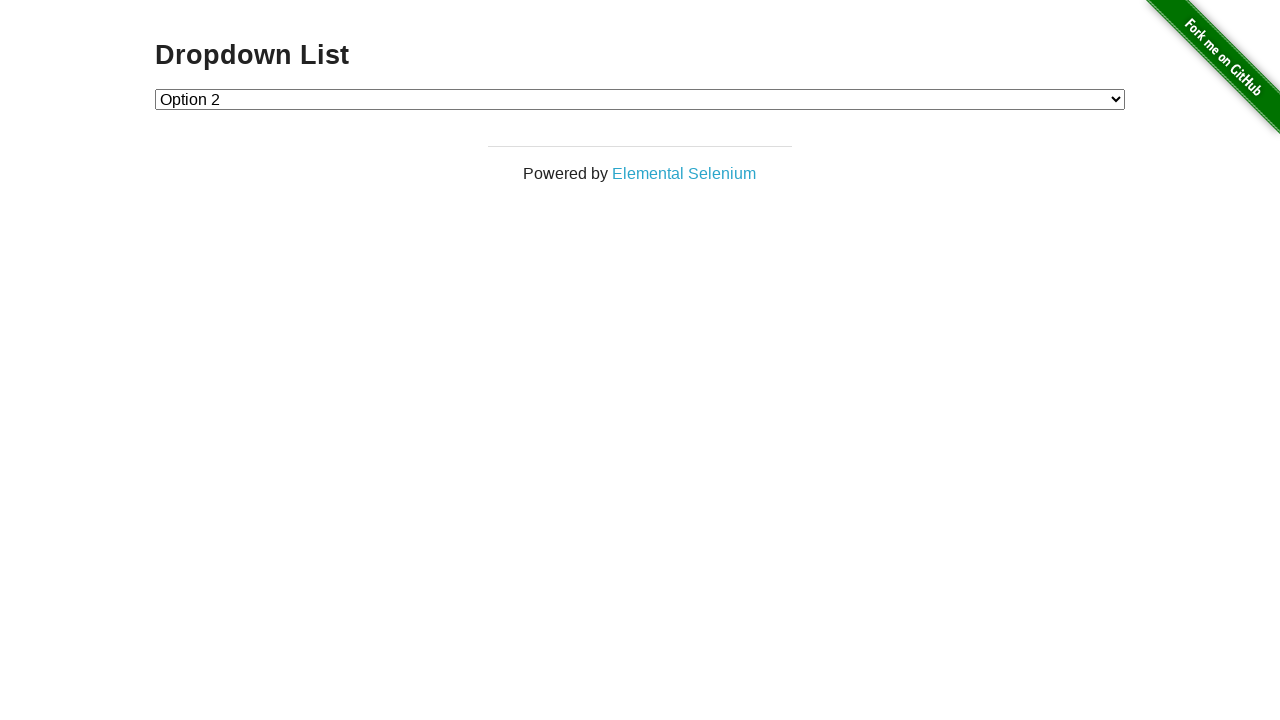